Navigates to the dev.to main page and clicks on the "Top Week" link to go to the weekly top posts page

Starting URL: https://dev.to

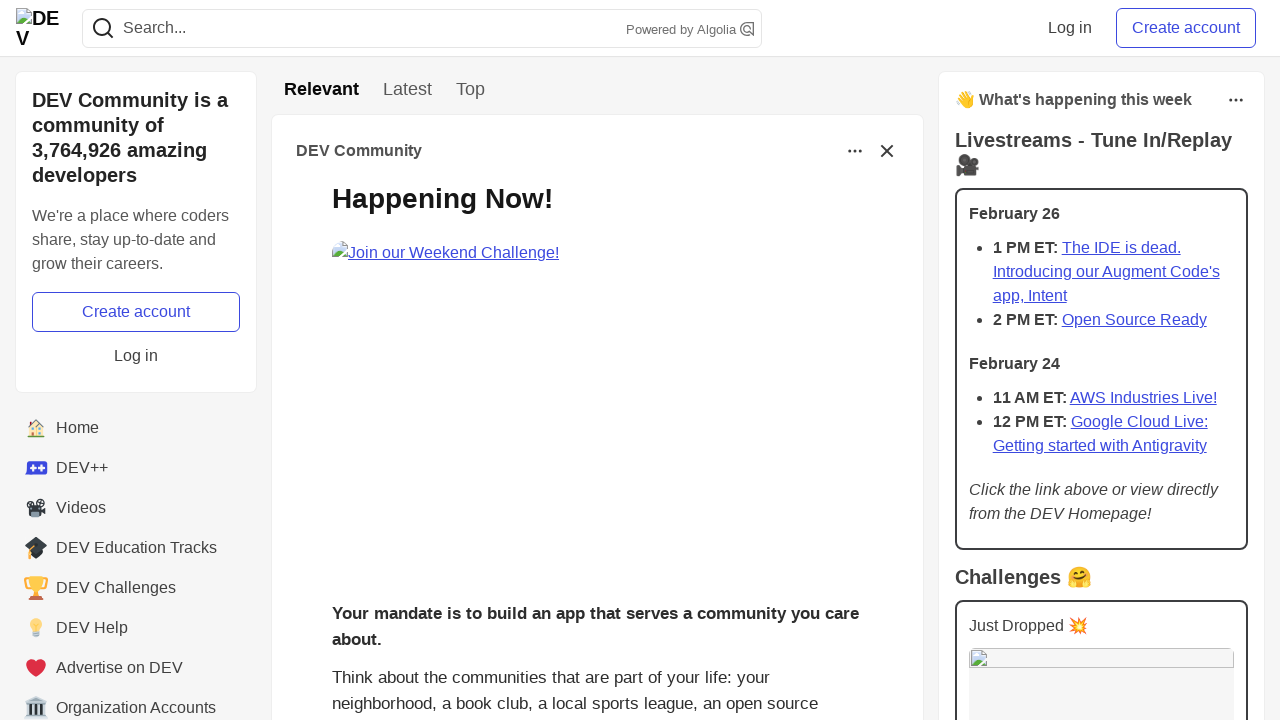

Navigated to dev.to main page
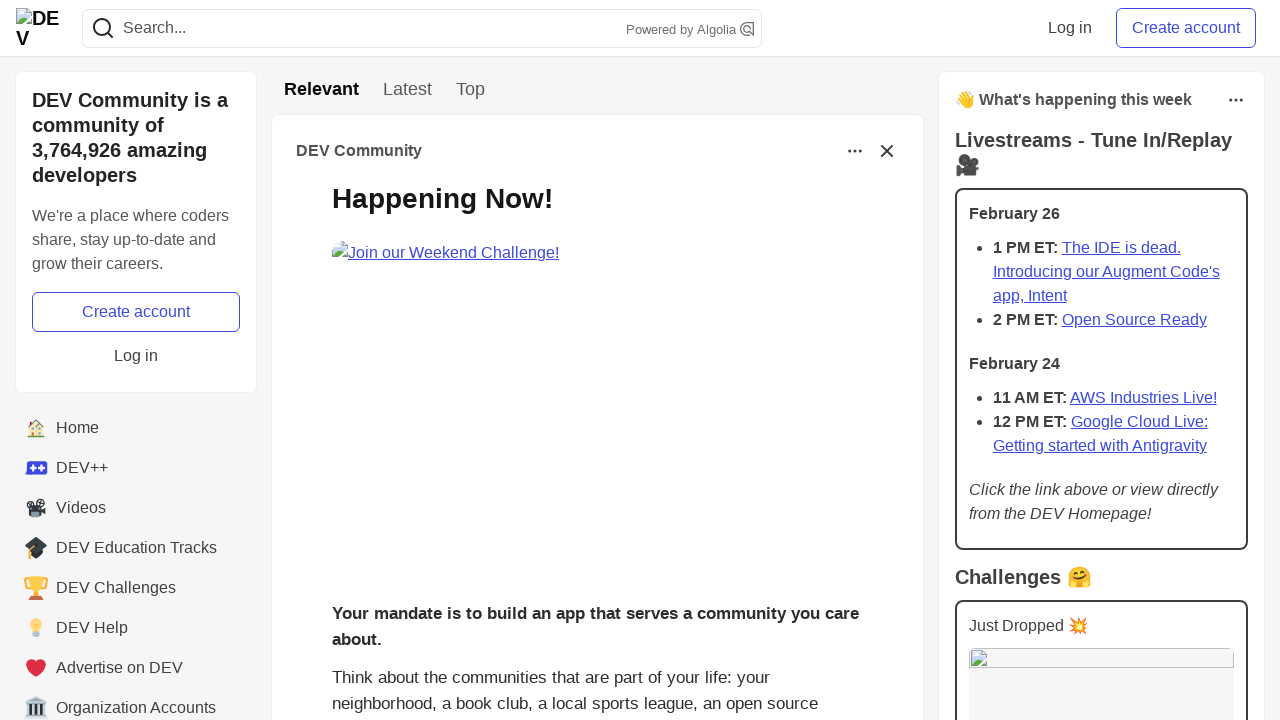

Clicked on 'Top Week' link at (470, 90) on a[href='/top/week']
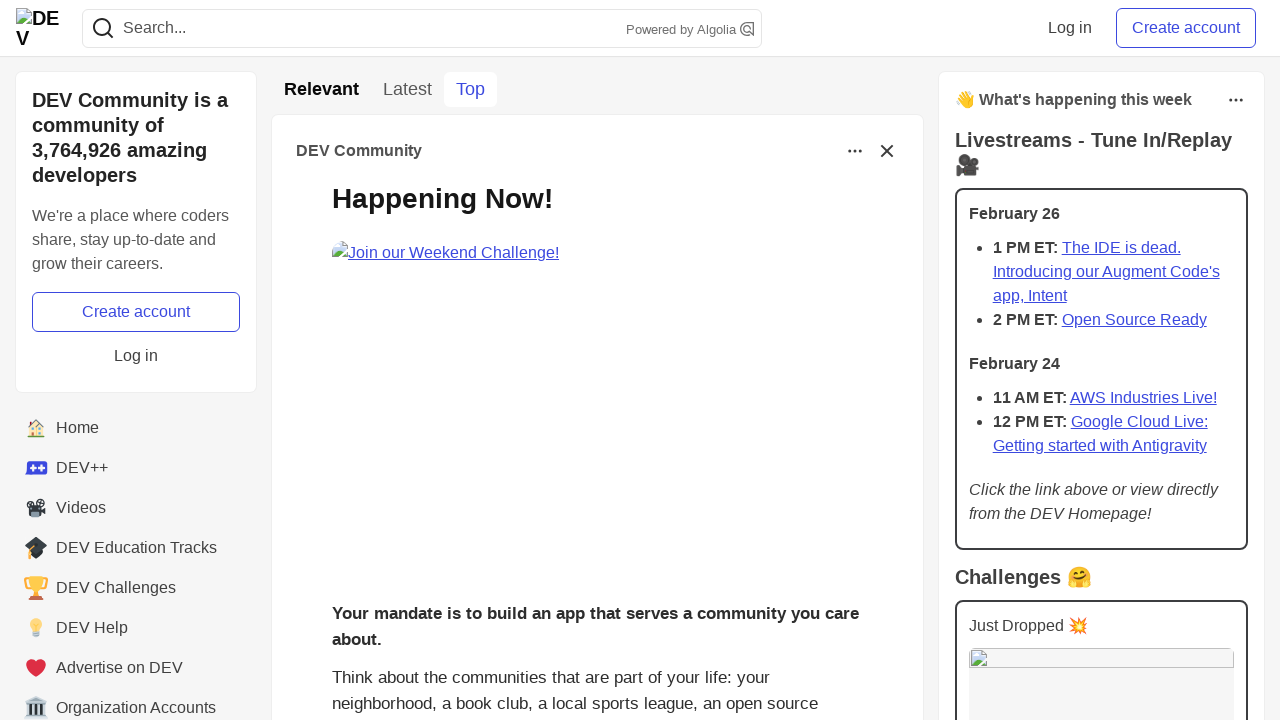

Successfully navigated to the weekly top posts page
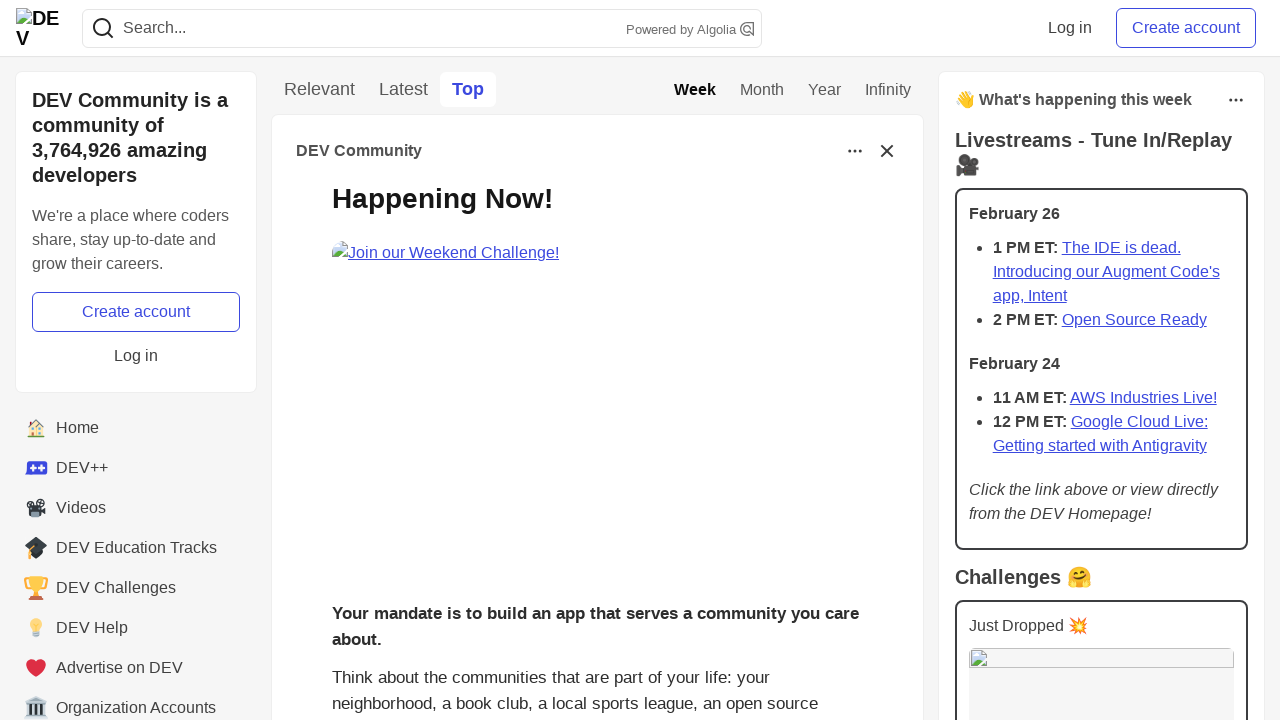

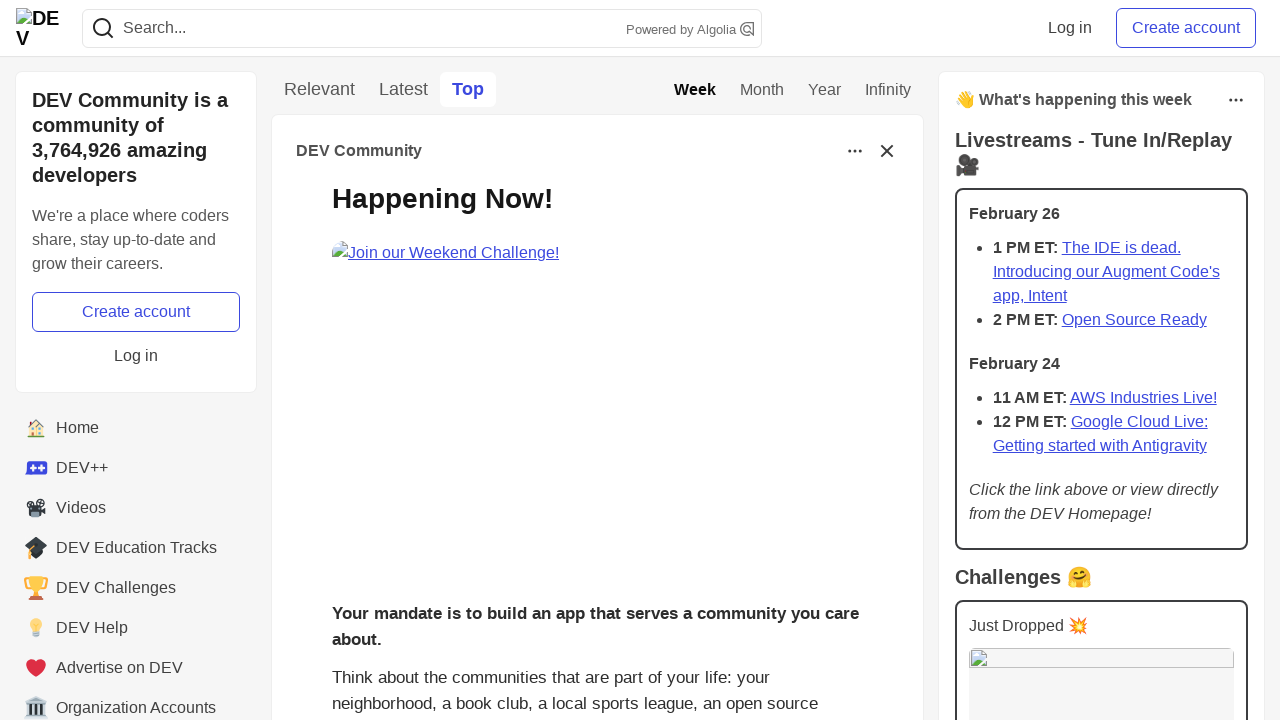